Navigates to a solar report page with demo parameters and waits for the page to fully load, verifying the report content is displayed.

Starting URL: https://sunspire-web-app.vercel.app/report?address=1&lat=40.7128&lng=-74.0060&placeId=demo&company=Tesla&demo=1

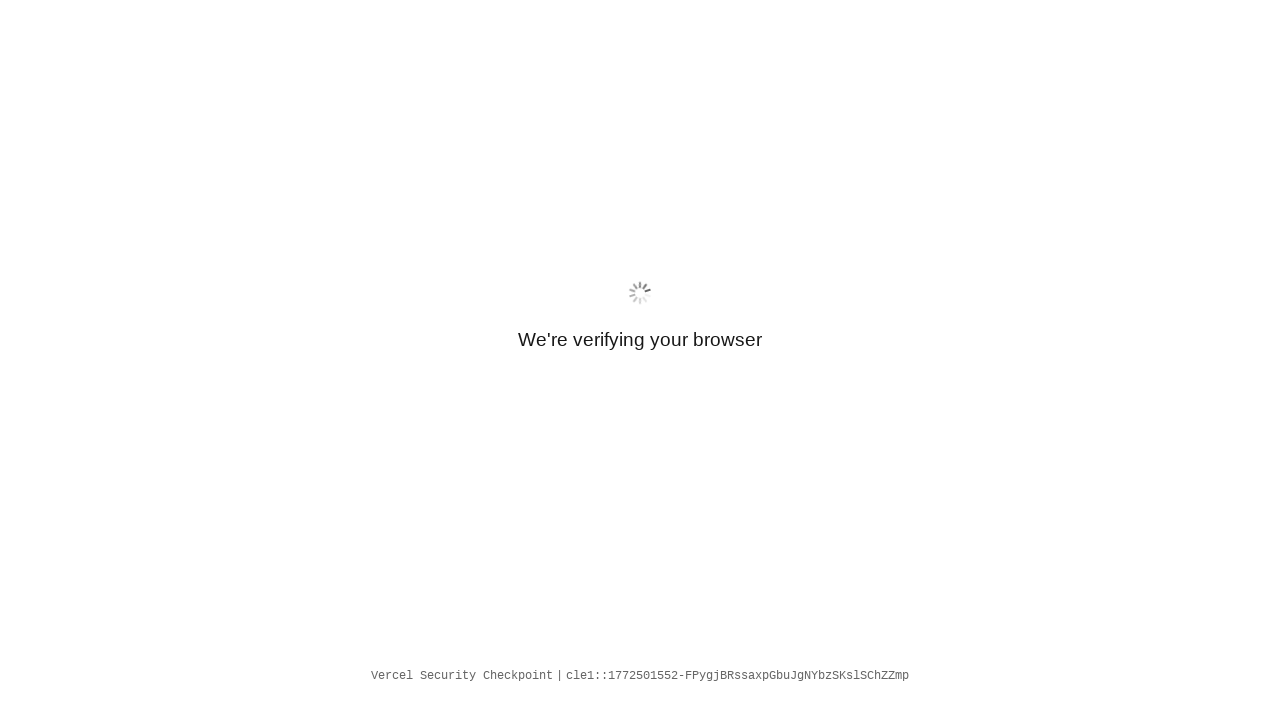

Waited for page network to reach idle state
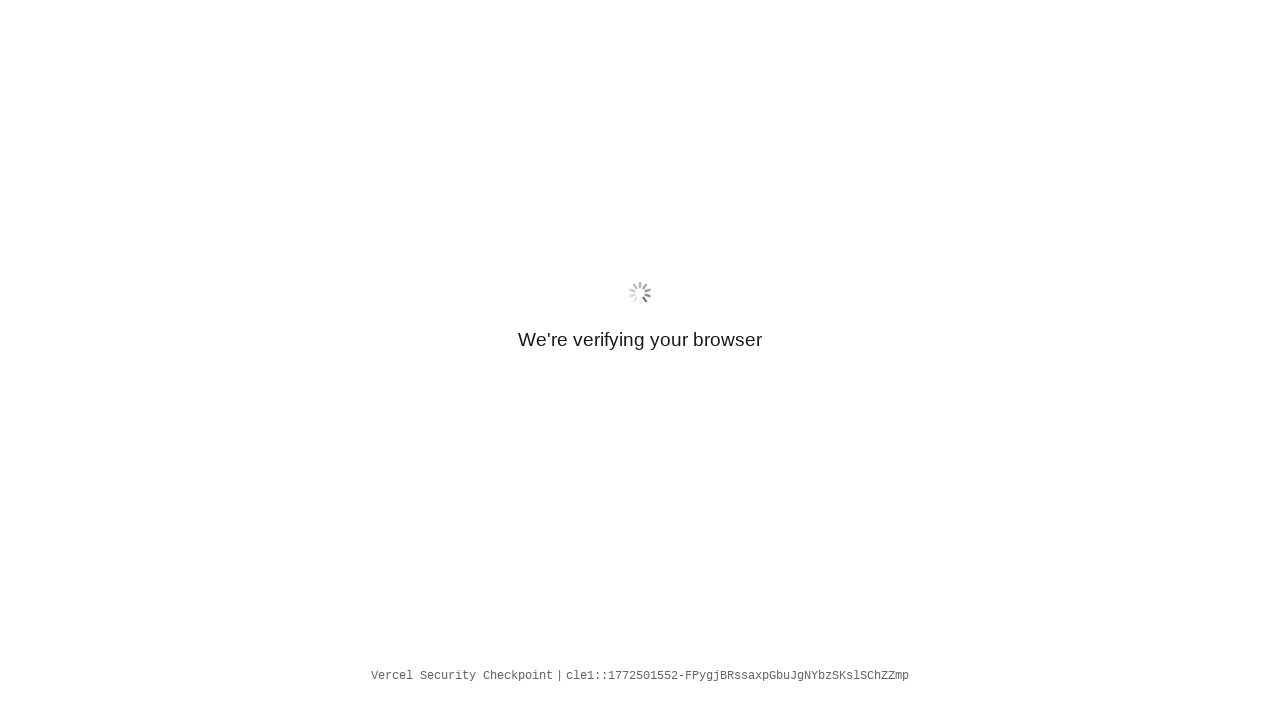

Waited 3 seconds for report content to render
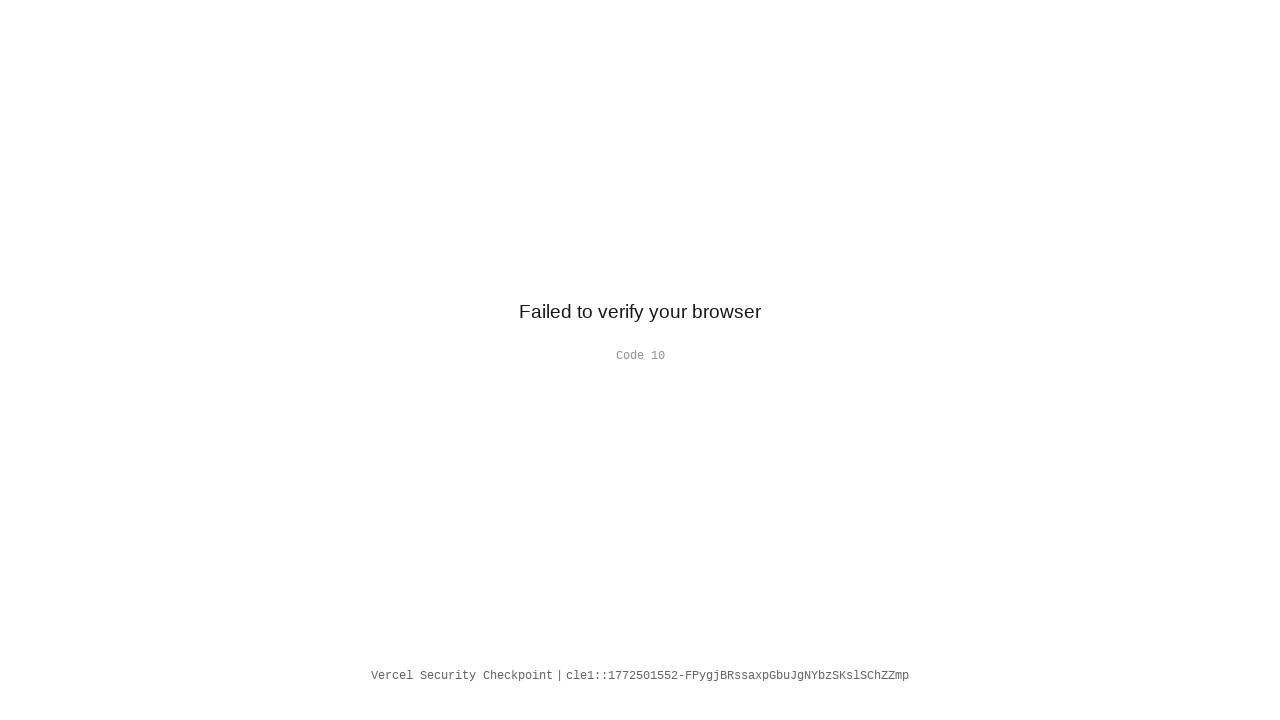

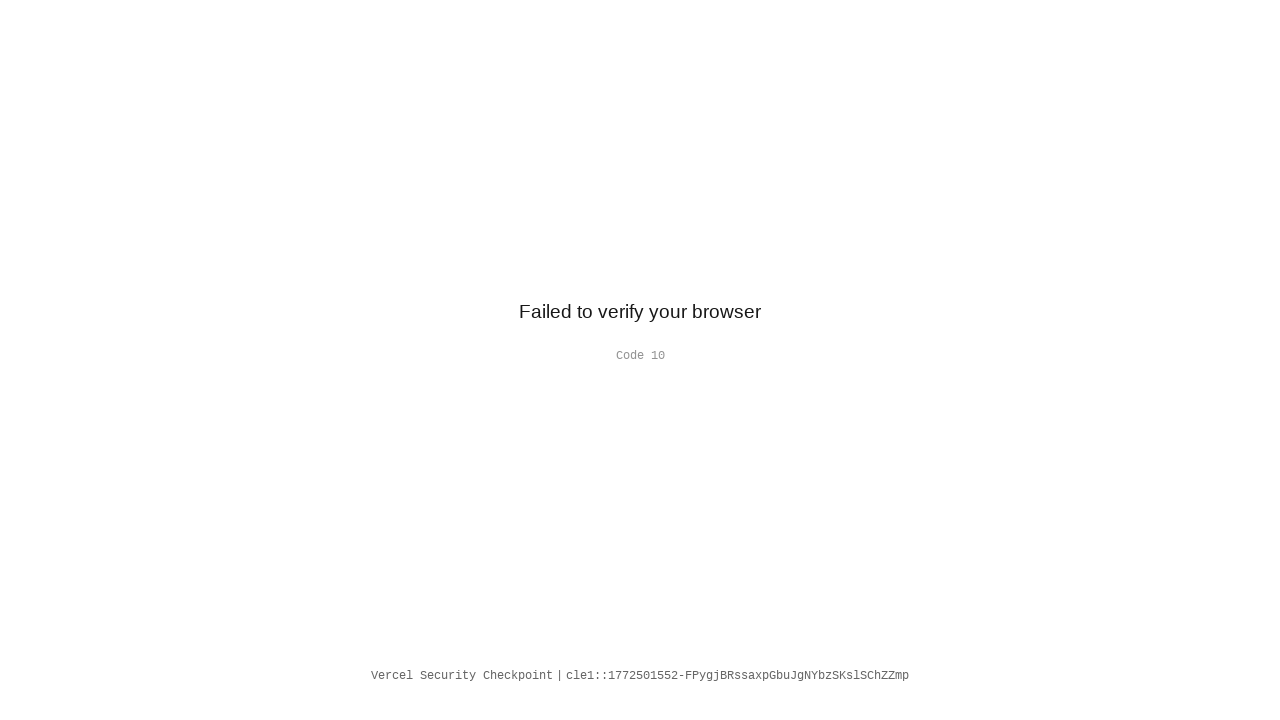